Tests closing a modal popup window by clicking the Close button

Starting URL: http://the-internet.herokuapp.com/entry_ad

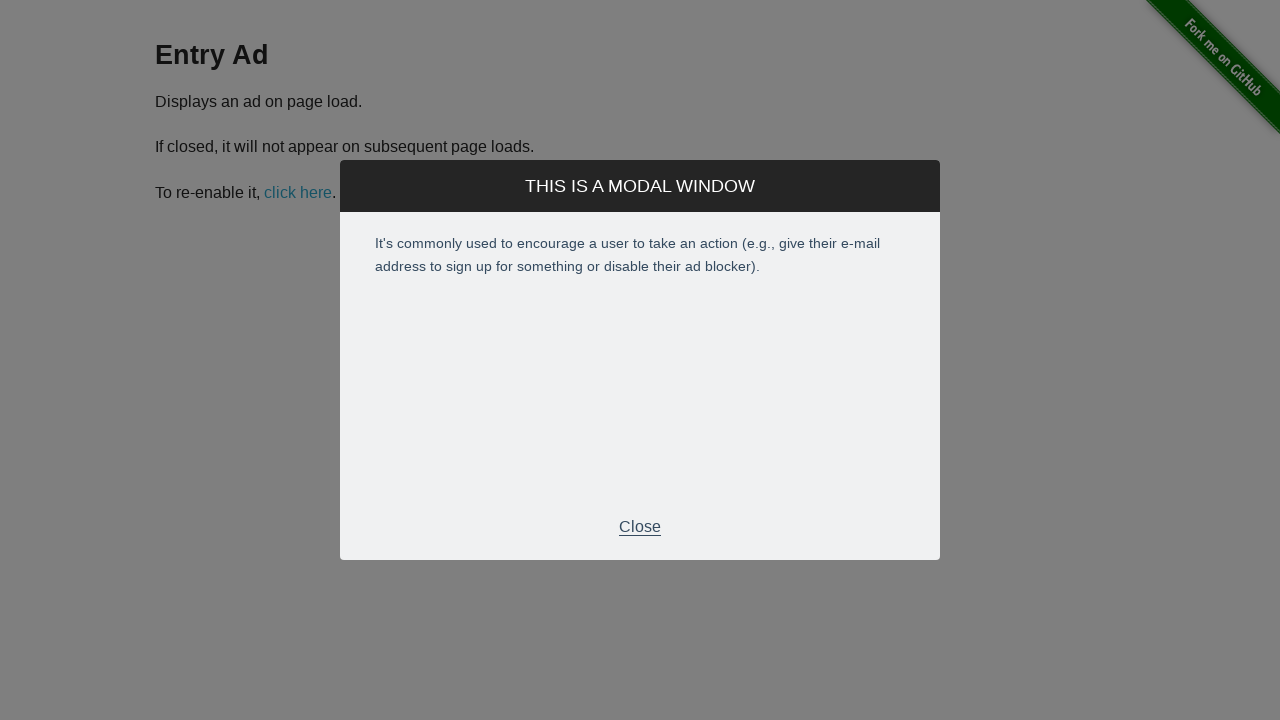

Navigated to entry ad page
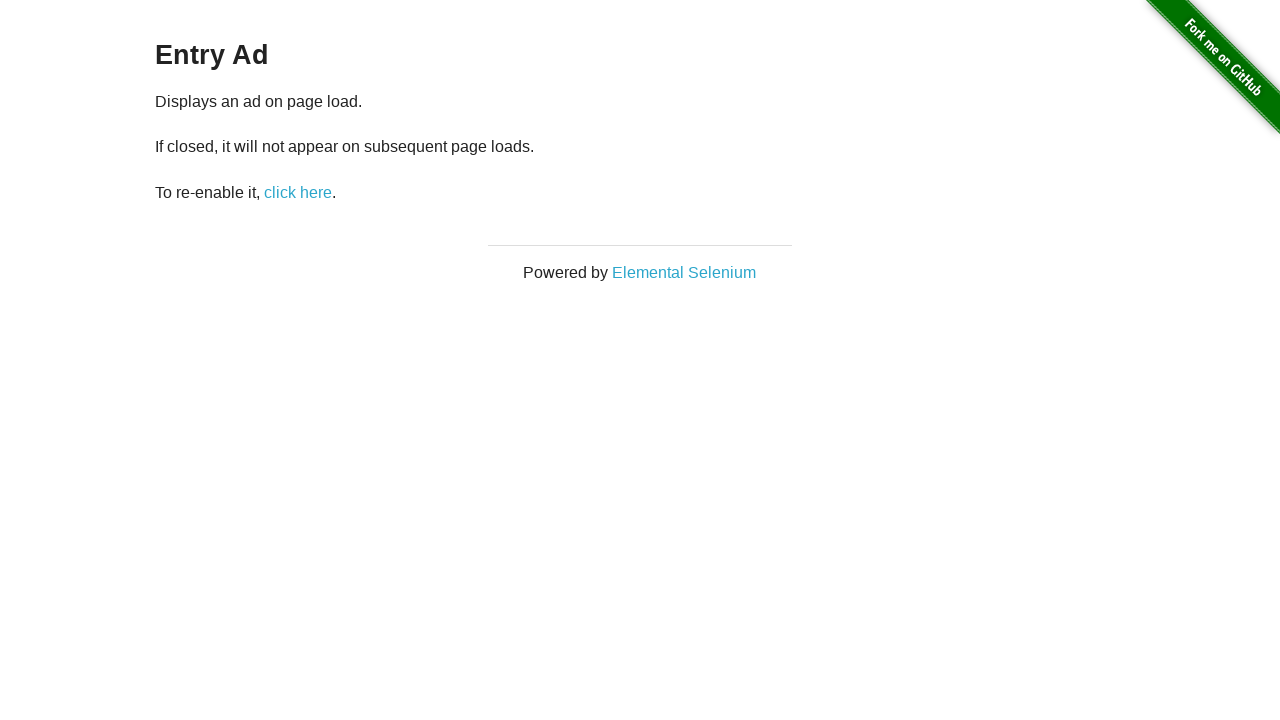

Modal popup appeared with Close button
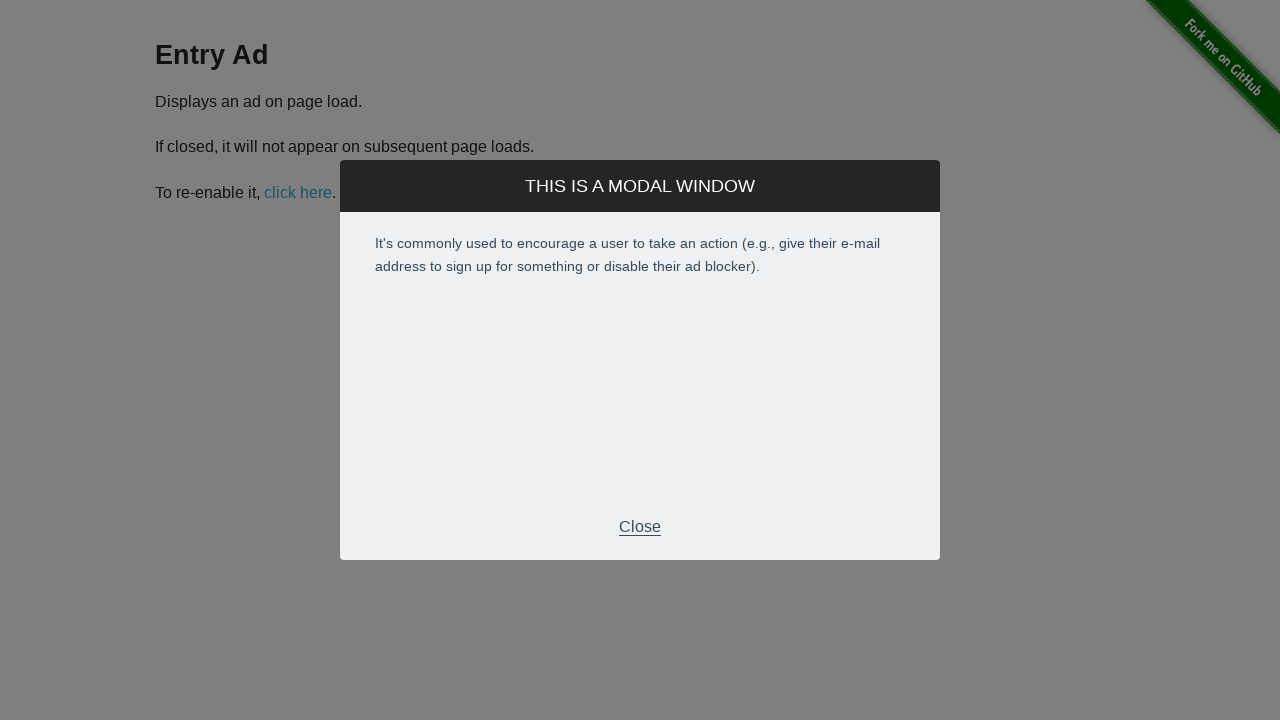

Clicked Close button to close the modal popup at (640, 527) on xpath=//p[normalize-space(text())='Close']
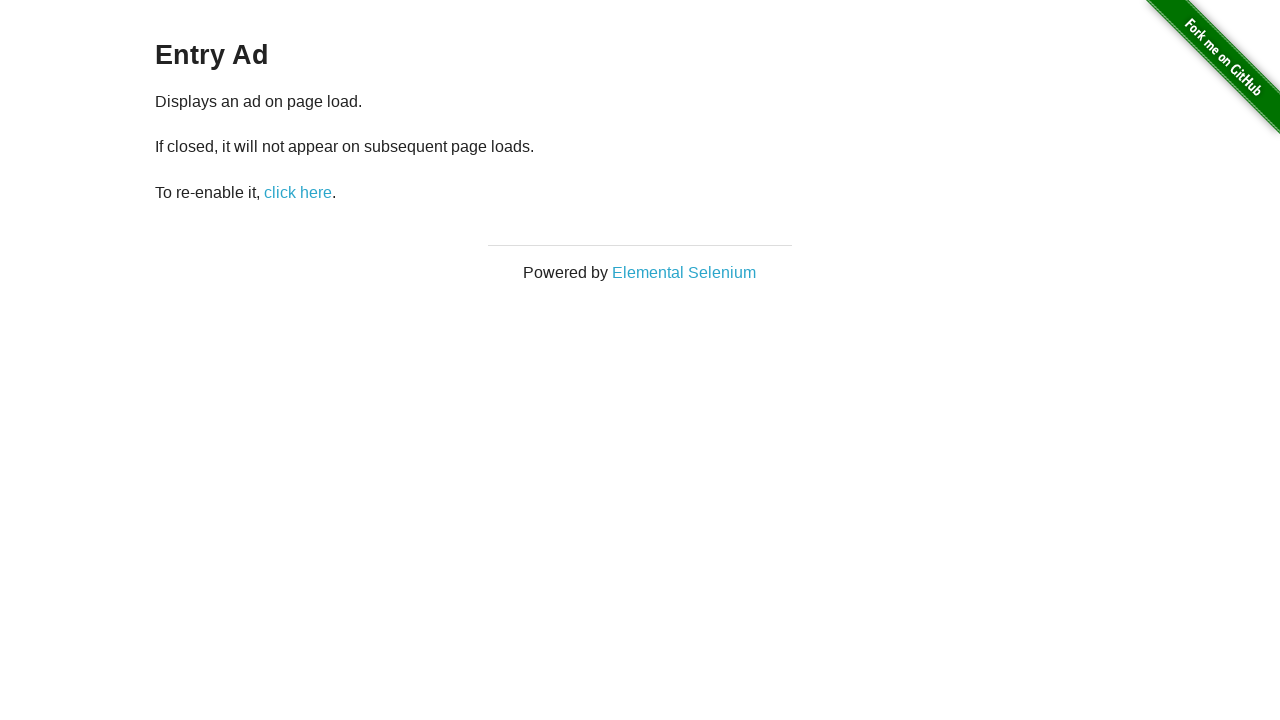

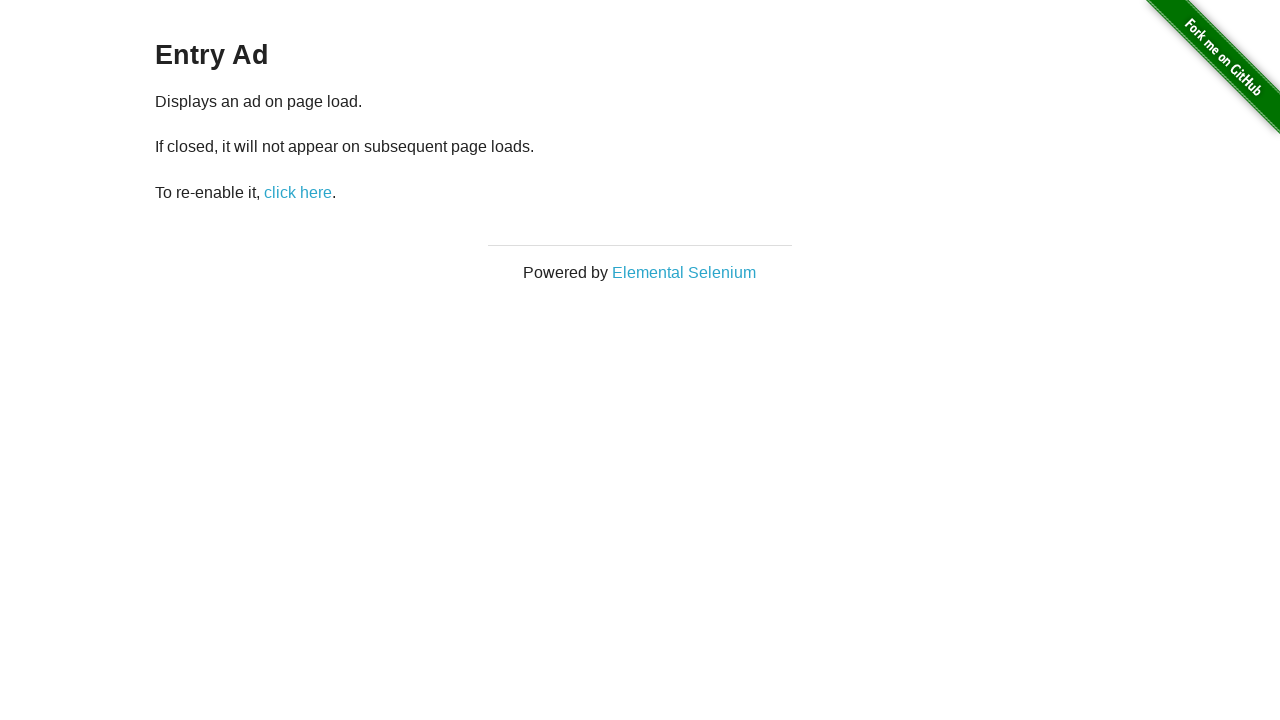